Tests a sortable list feature by clicking on the Sortable List link and then dragging multiple billionaire names to specific positions in a list to sort them in order.

Starting URL: https://qaplayground.dev/

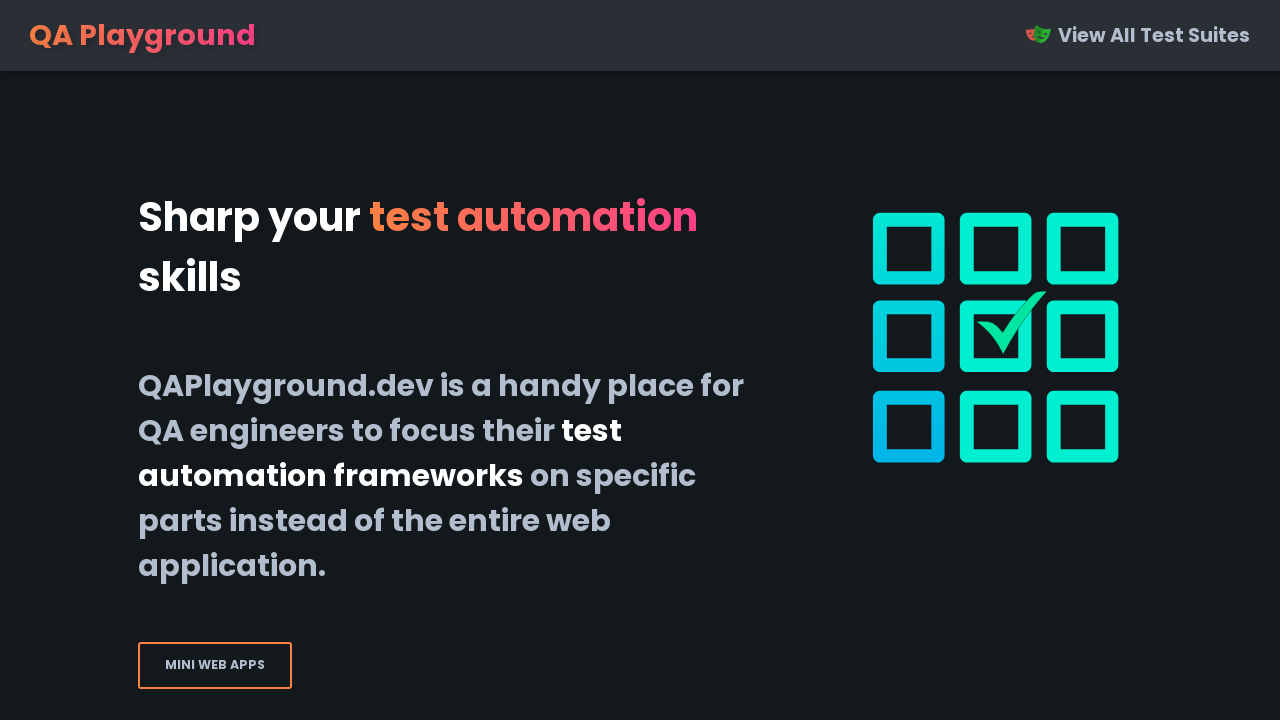

Clicked on Sortable List link at (326, 361) on xpath=//*[normalize-space(text())='Sortable List']
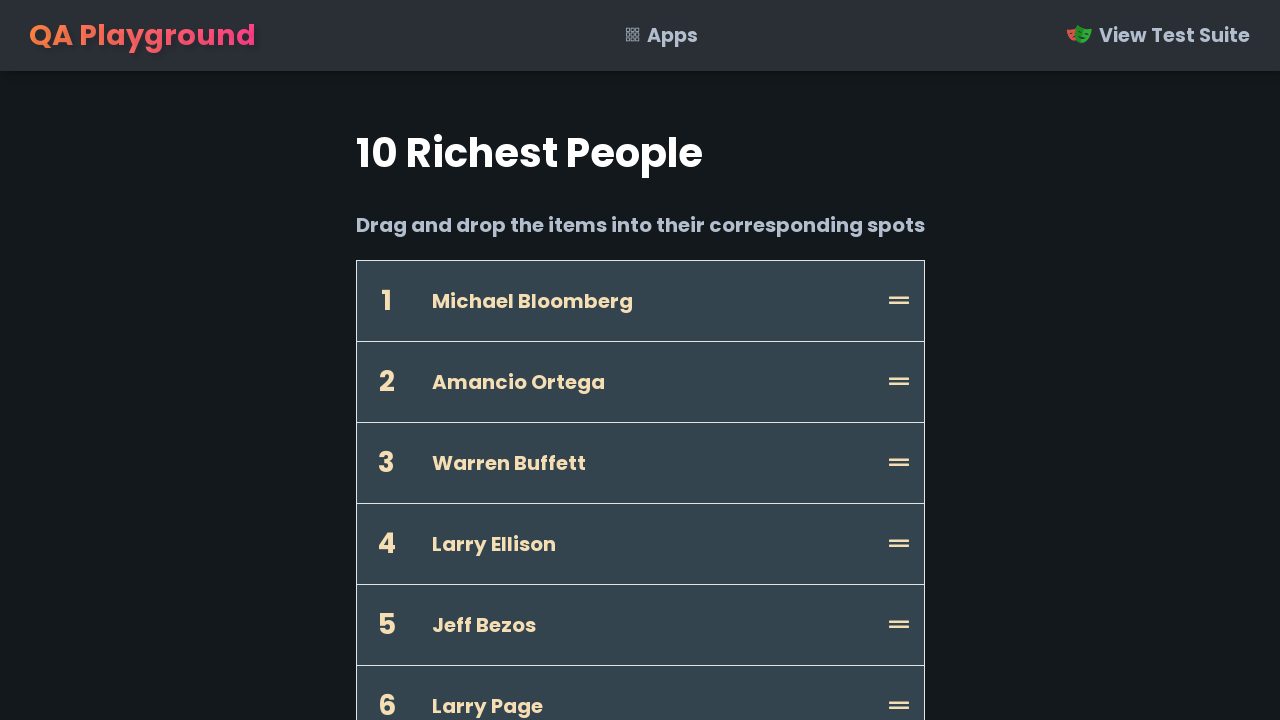

Sortable list page loaded
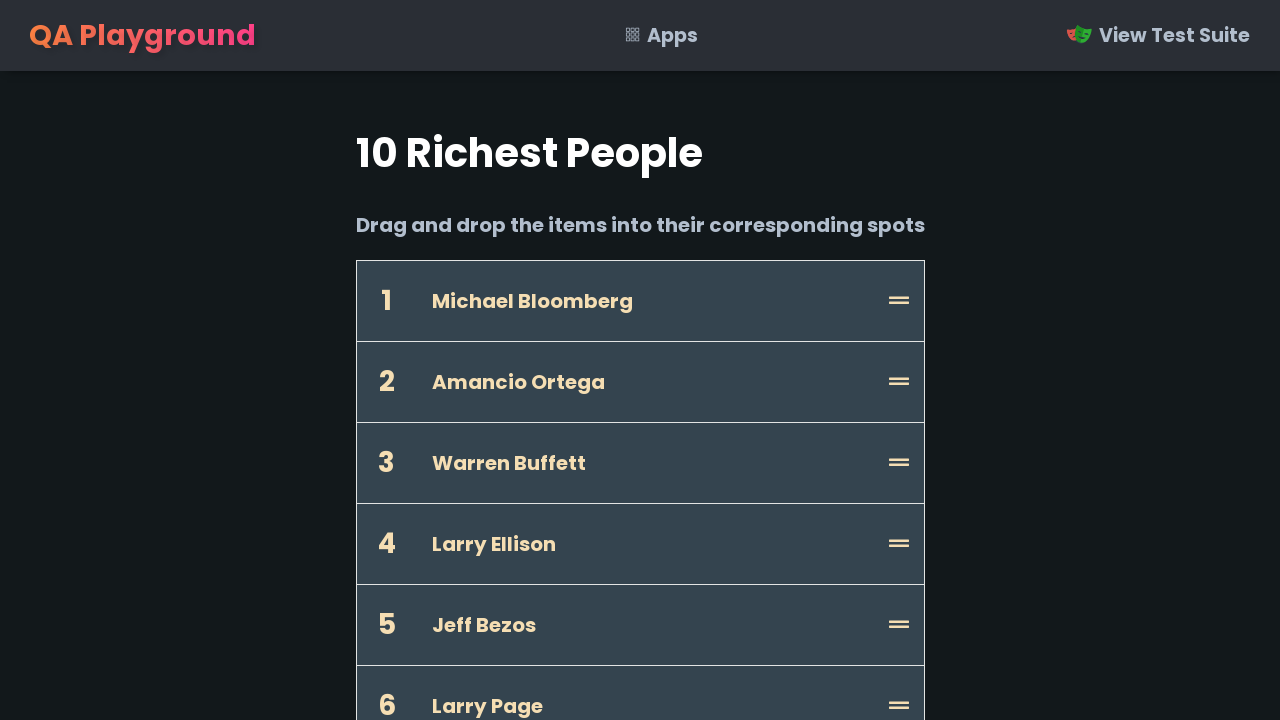

Dragged Jeff Bezos to position 0 at (640, 301)
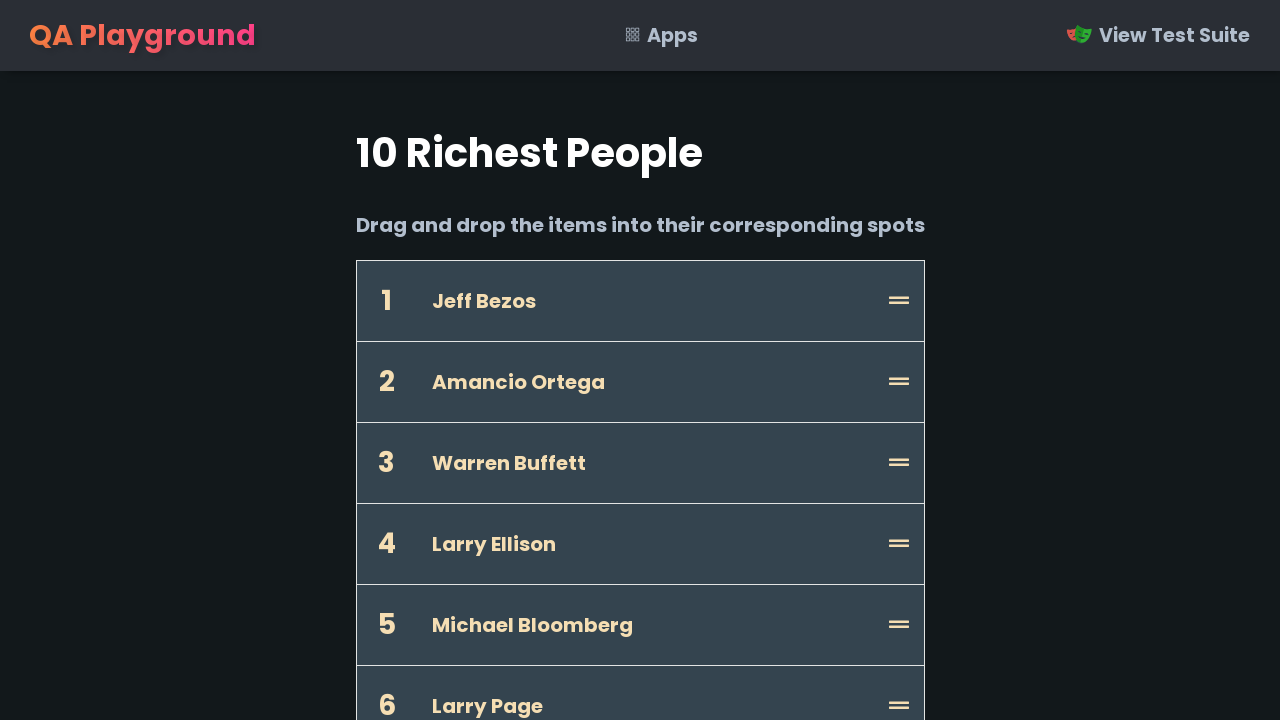

Dragged Bill Gates to position 1 at (640, 360)
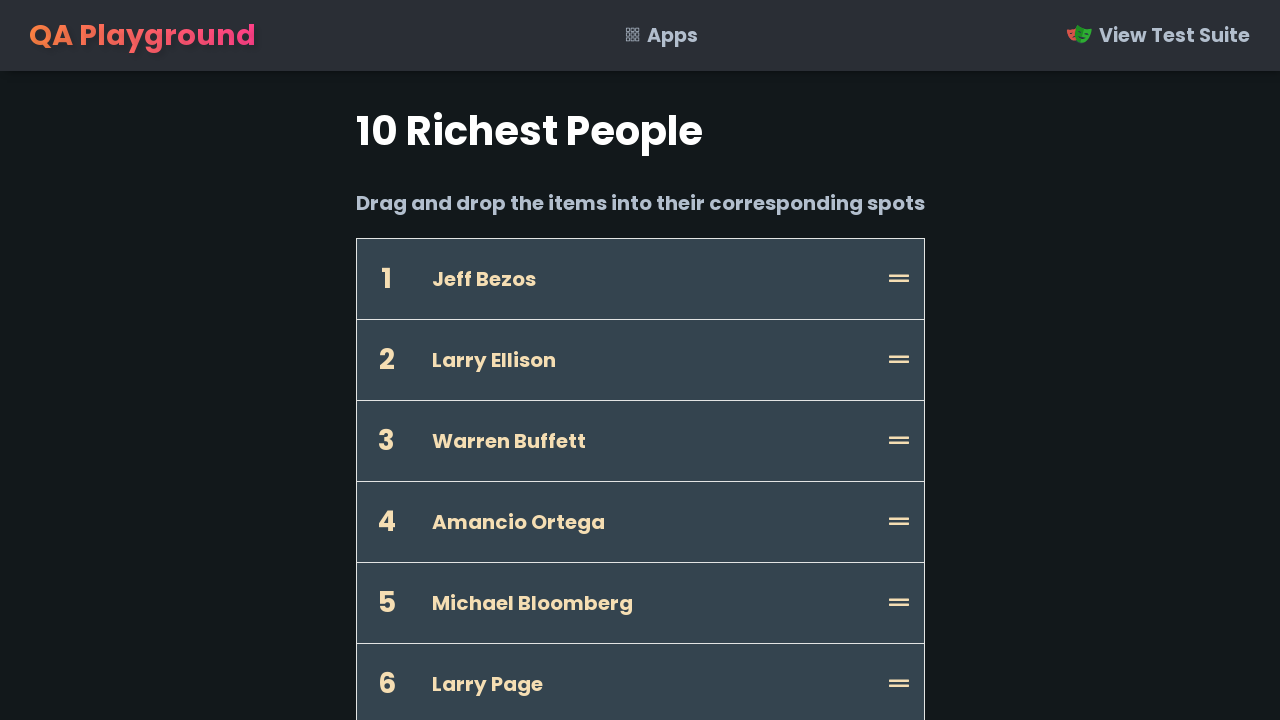

Dragged Warren Buffett to position 2 at (640, 441)
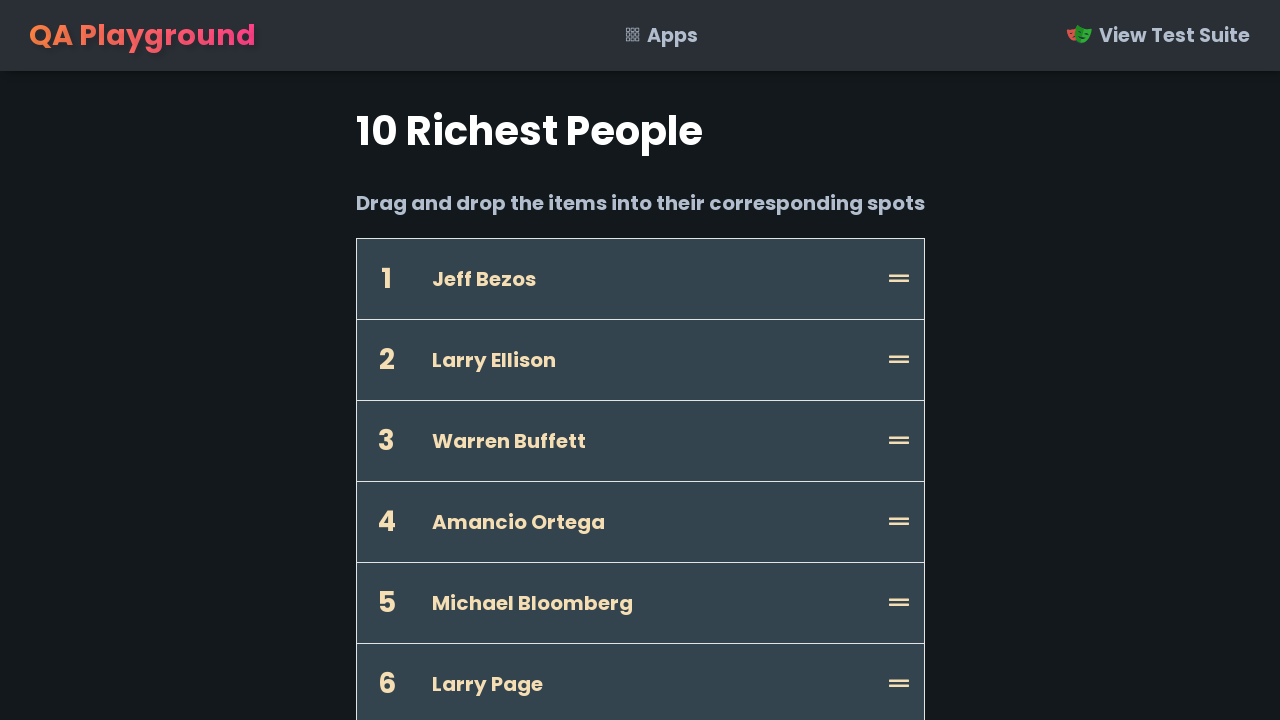

Dragged Bernard Arnault to position 3 at (640, 118)
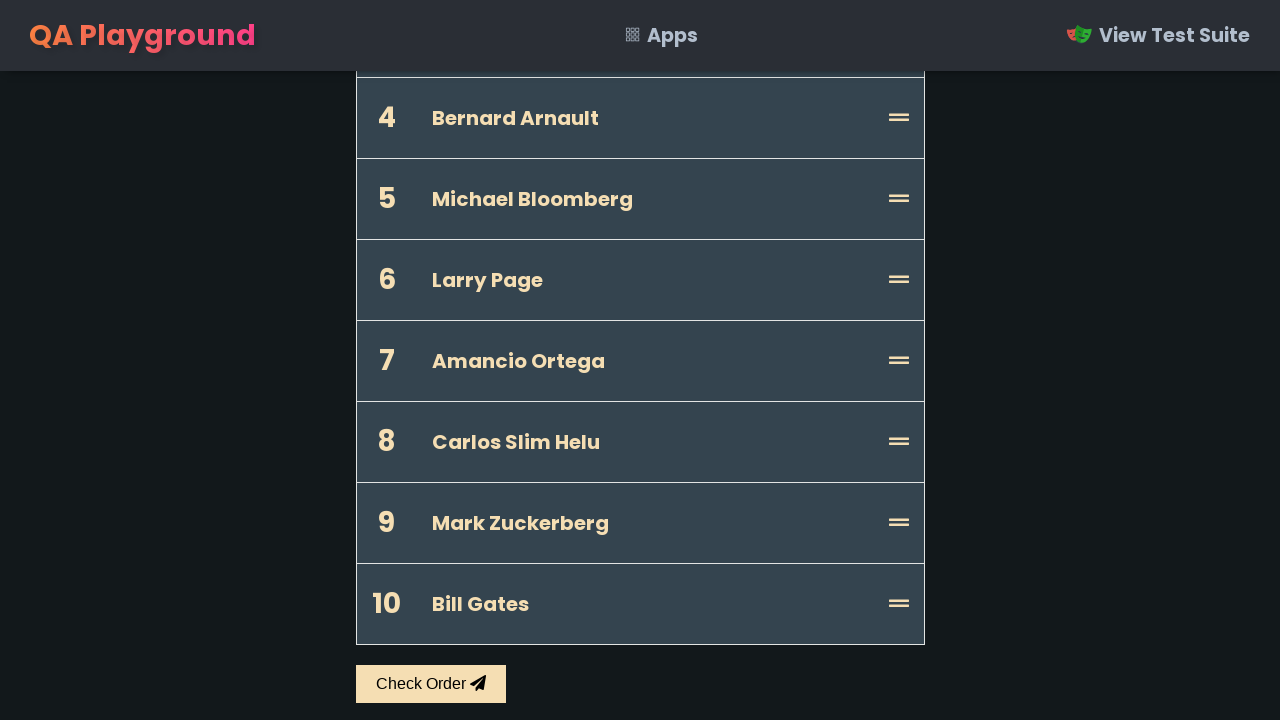

Dragged Carlos Slim Helu to position 4 at (640, 199)
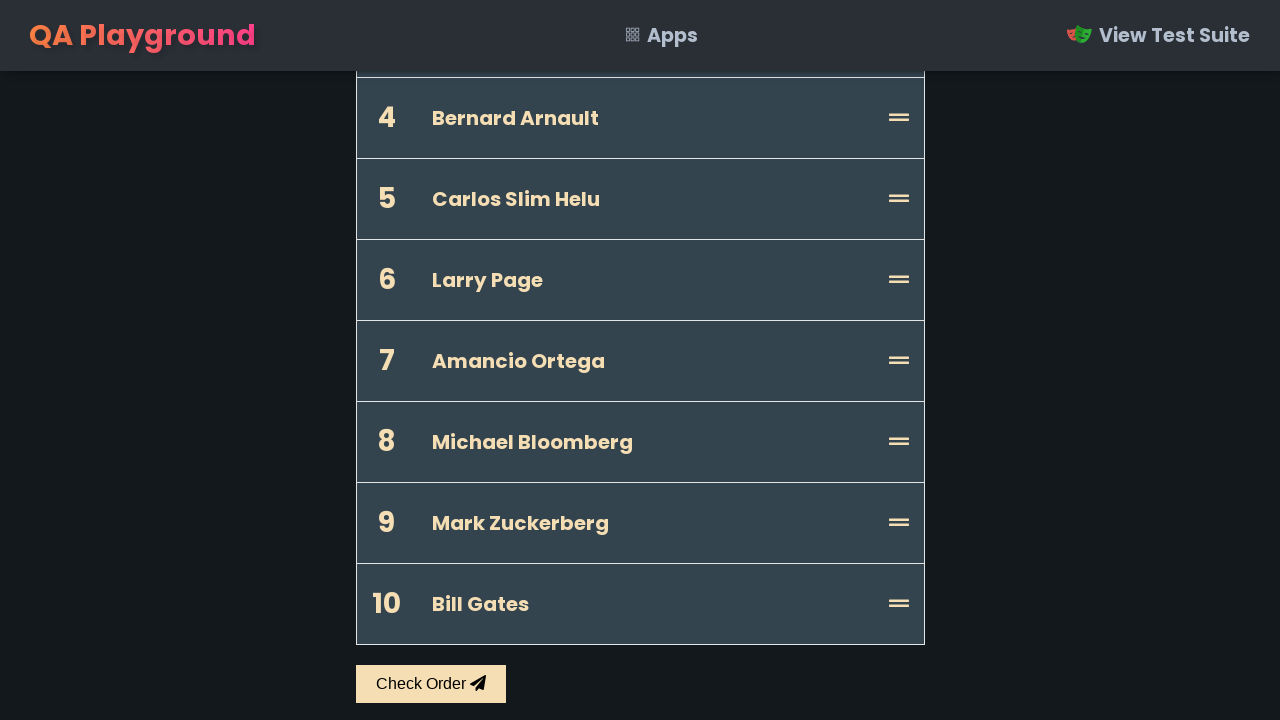

Dragged Amancio Ortega to position 5 at (640, 280)
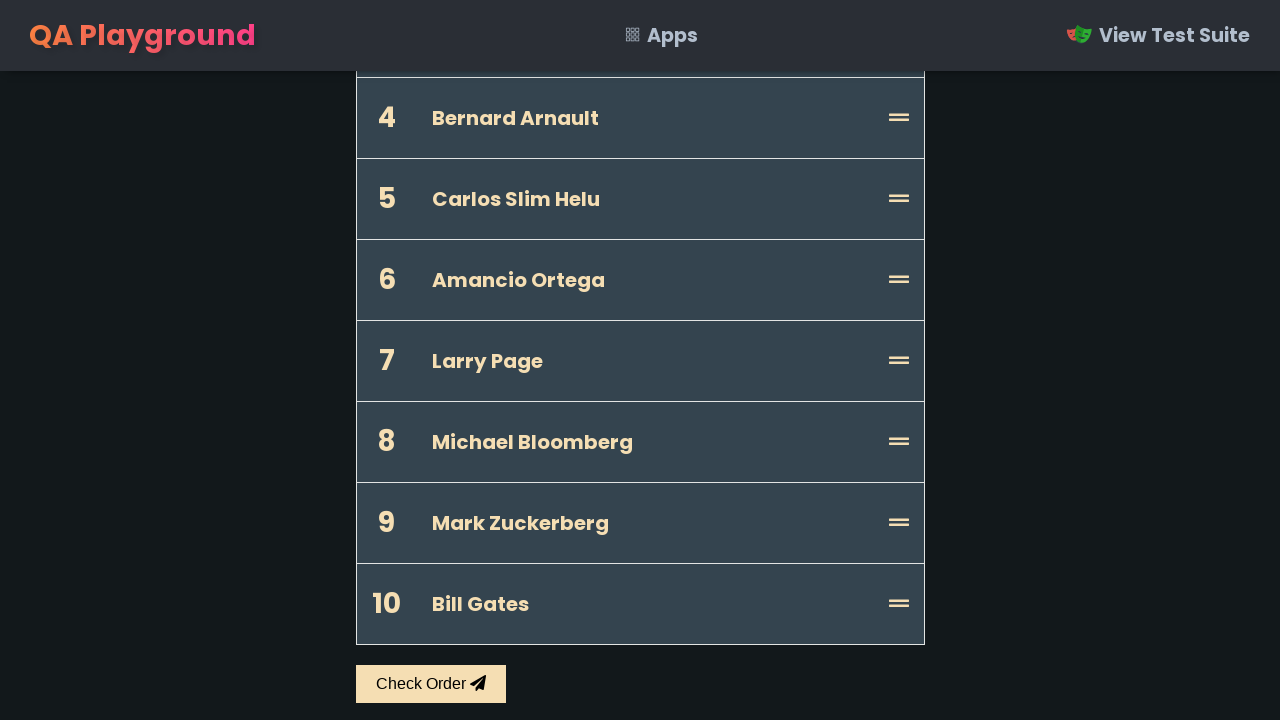

Dragged Larry Ellison to position 6 at (640, 360)
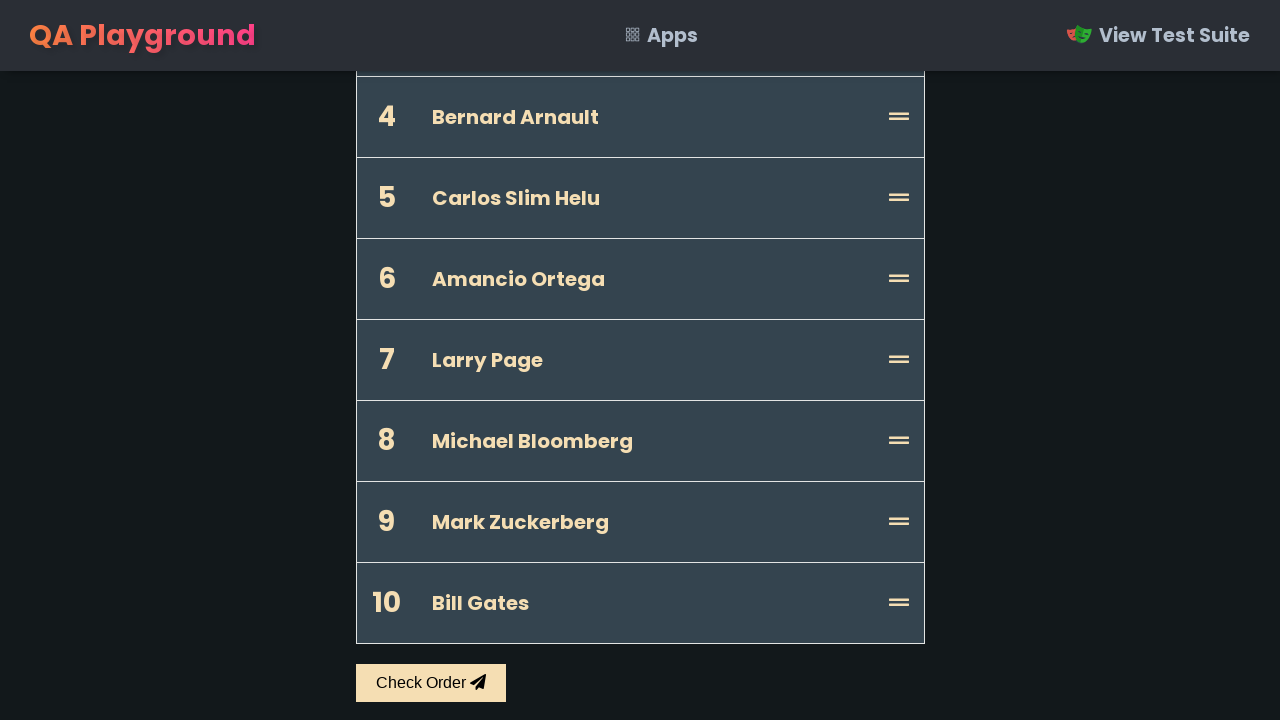

Dragged Mark Zuckerberg to position 7 at (640, 441)
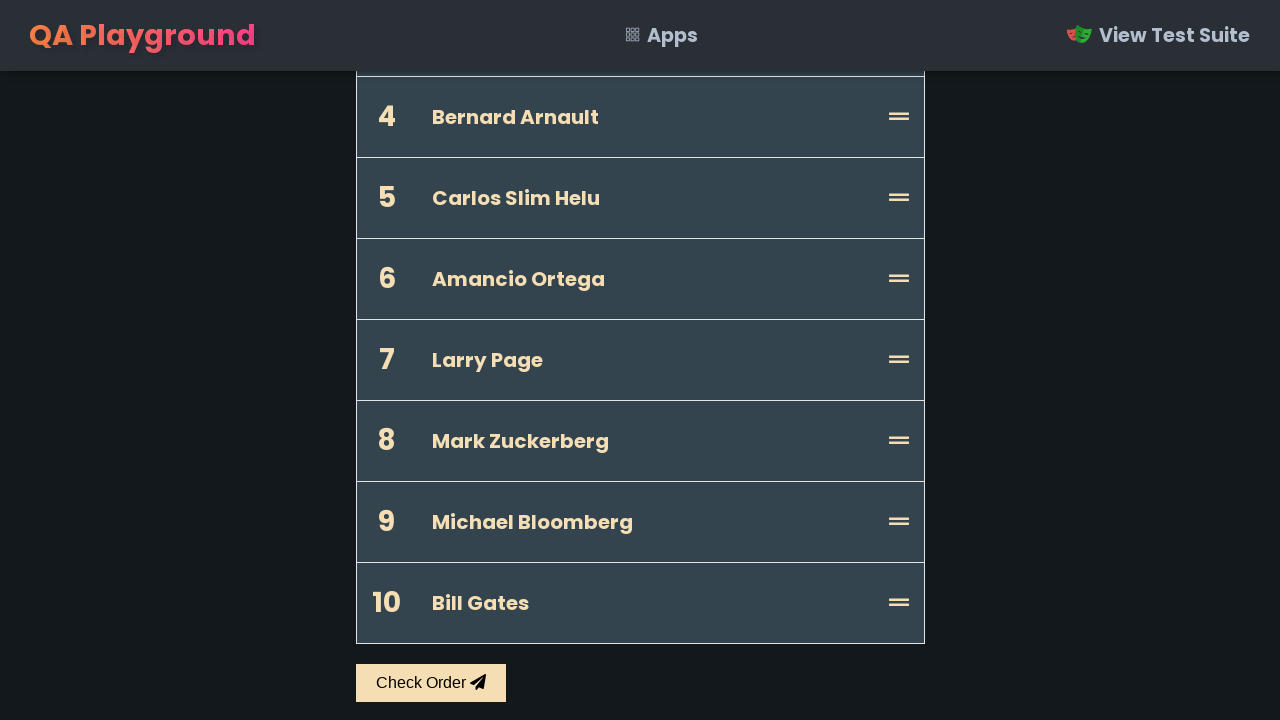

Dragged Michael Bloomberg to position 8 at (640, 522)
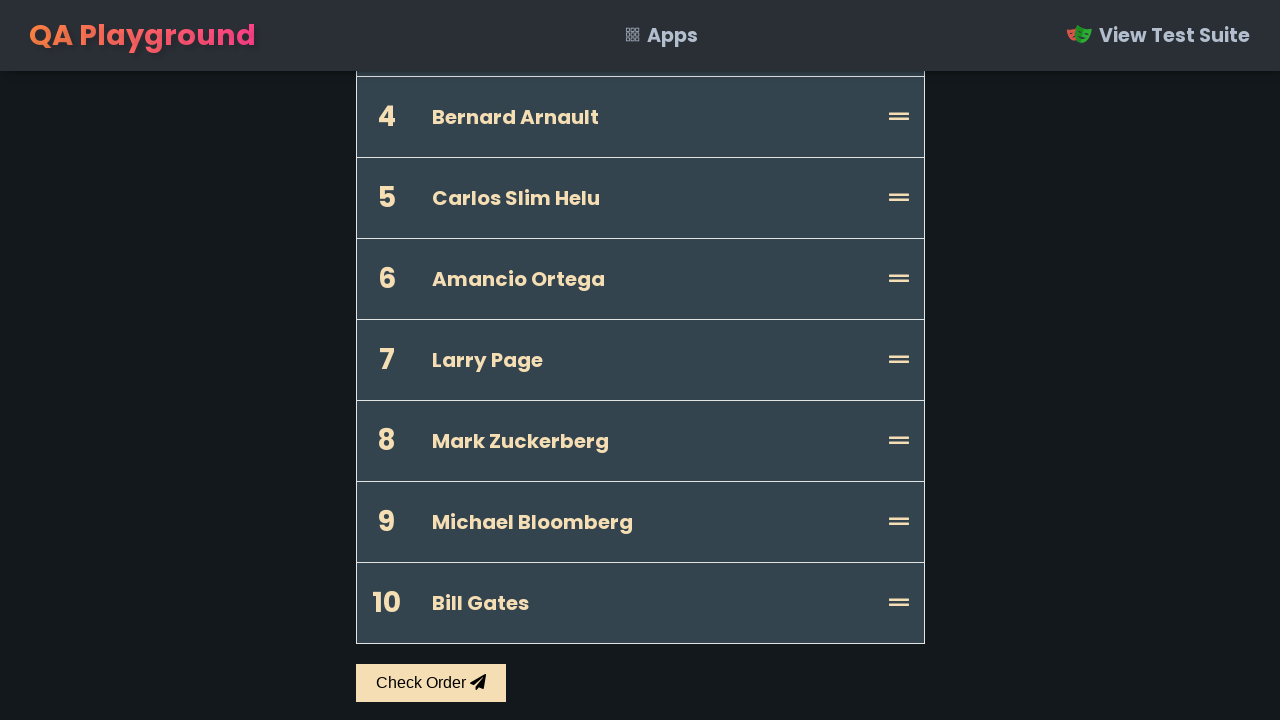

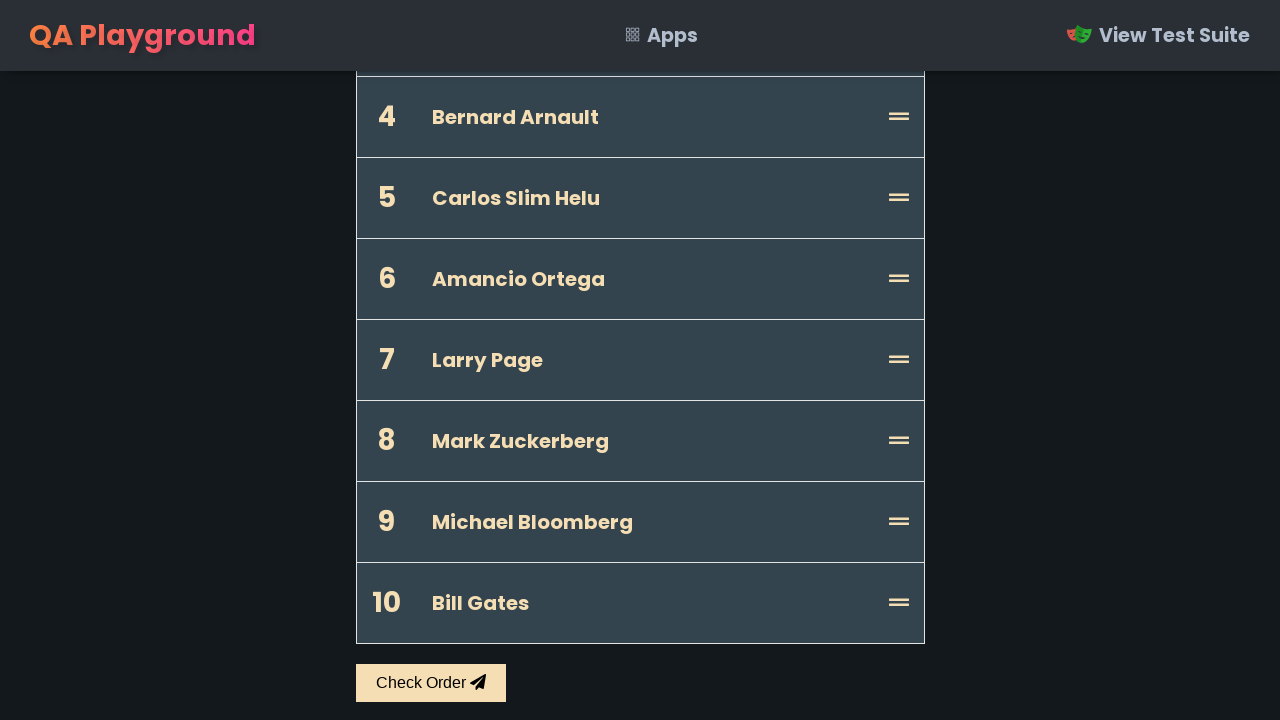